Tests a form submission by filling in first name, last name, and email fields, then clicking the submit button

Starting URL: https://secure-retreat-92358.herokuapp.com/

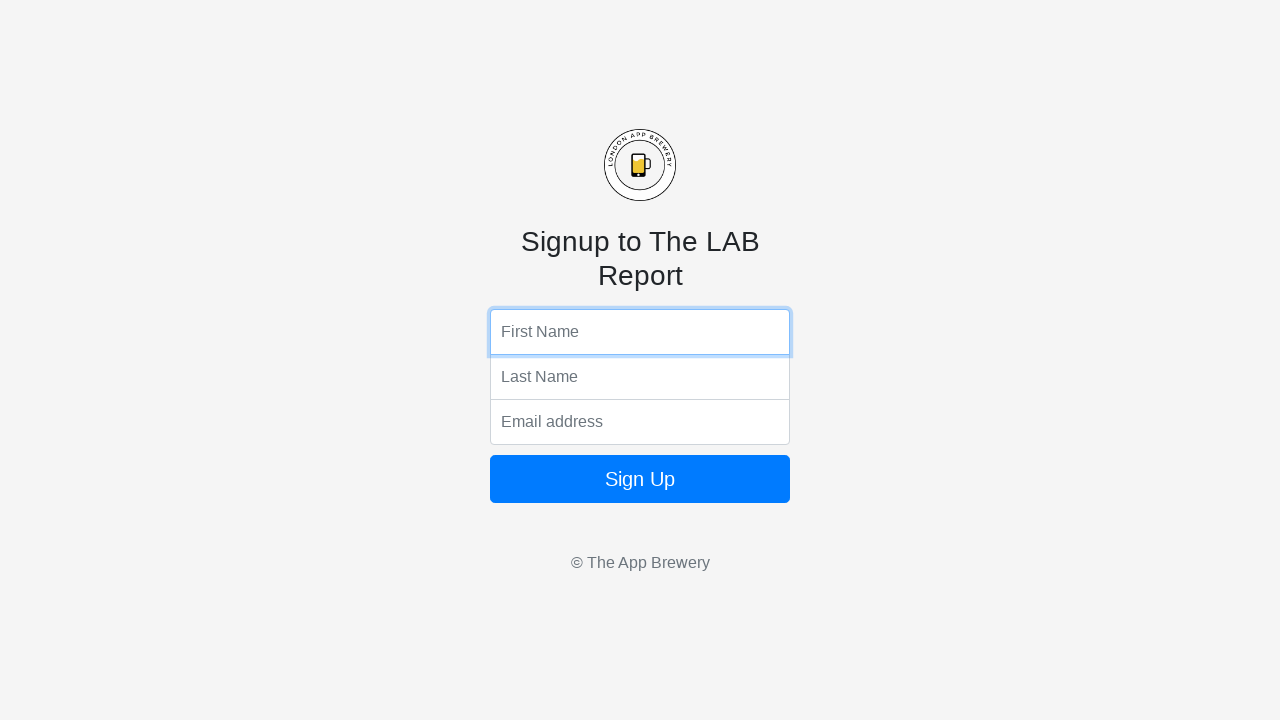

Filled first name field with 'FIRST' on input[name='fName']
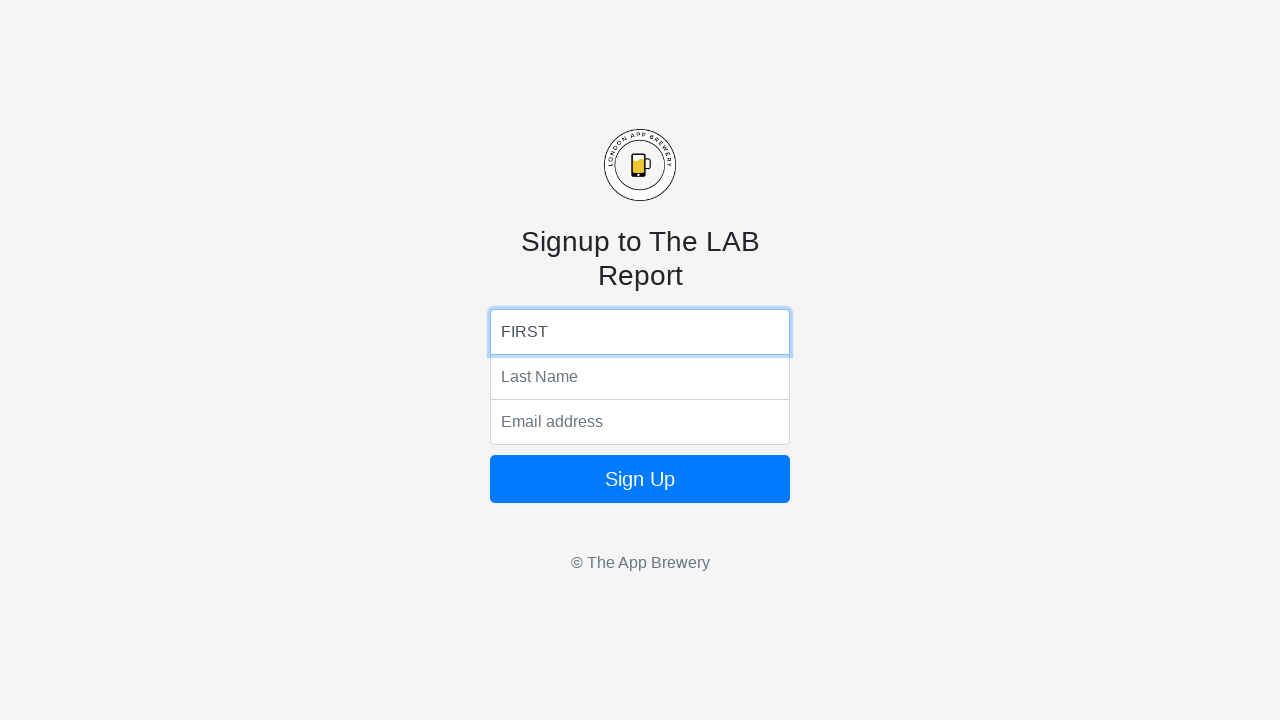

Filled last name field with 'LAST' on input[name='lName']
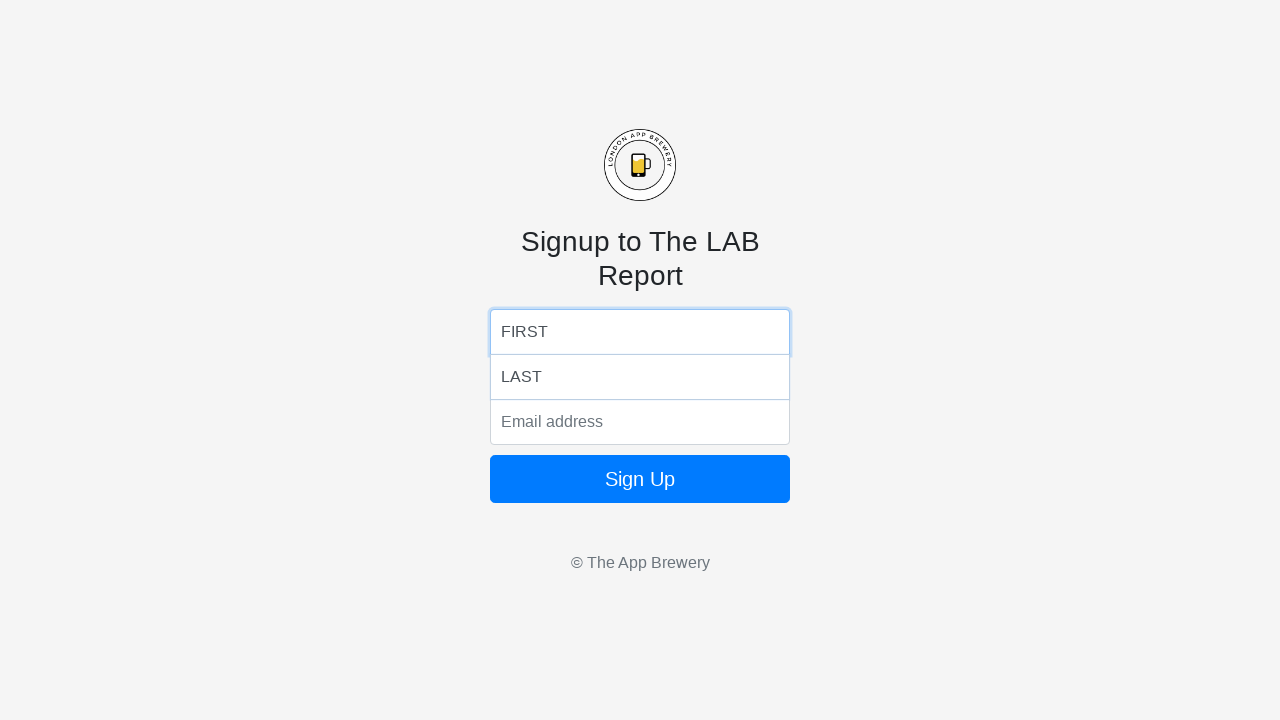

Filled email field with 'example@gmail.com' on input[name='email']
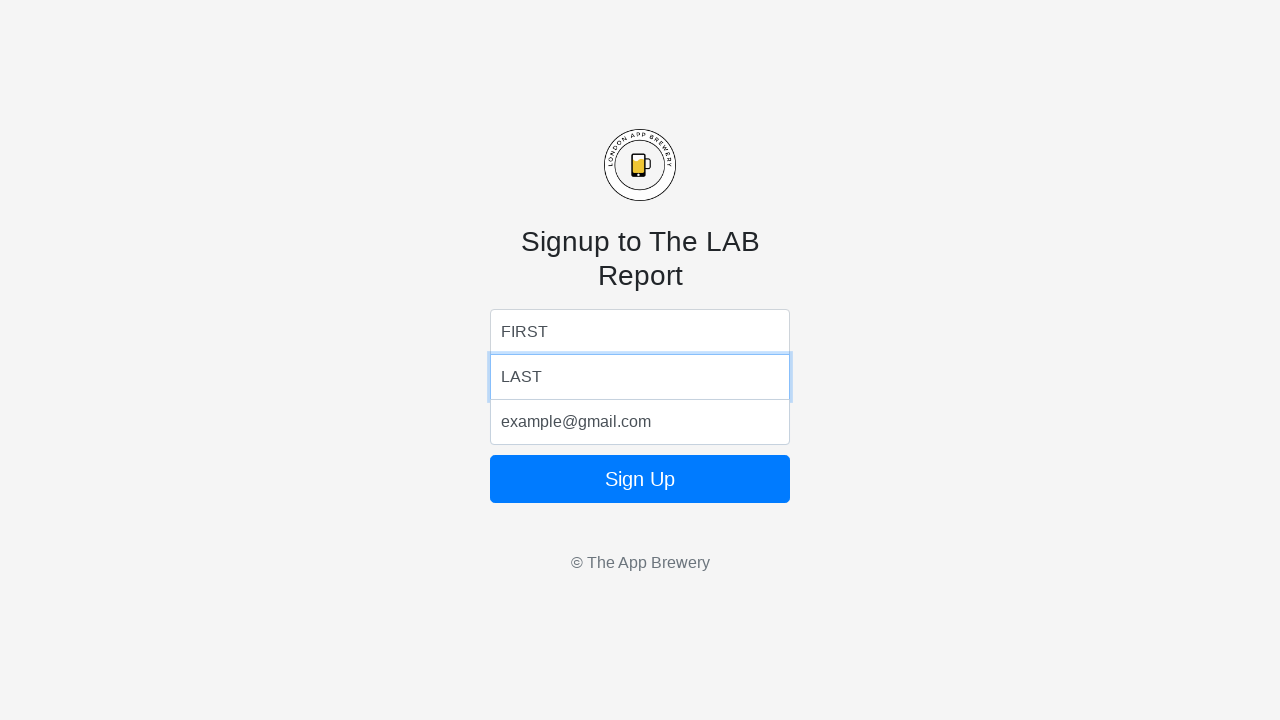

Clicked form submit button at (640, 479) on form button
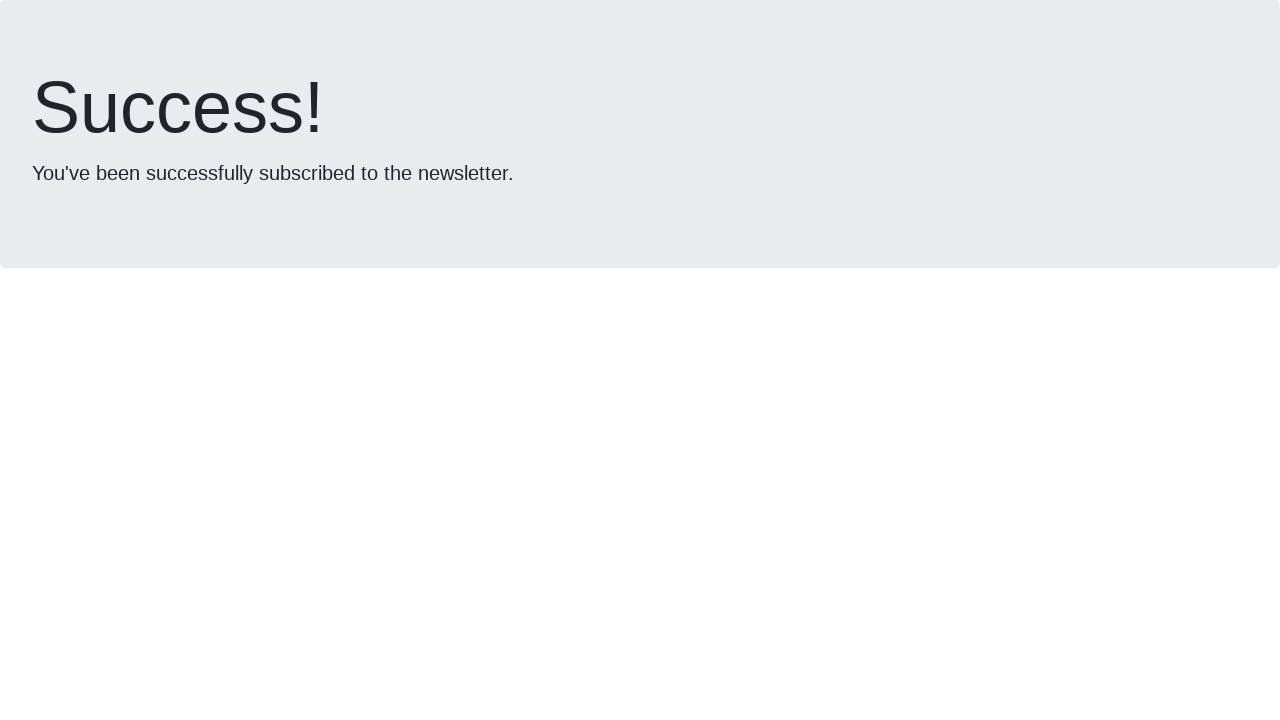

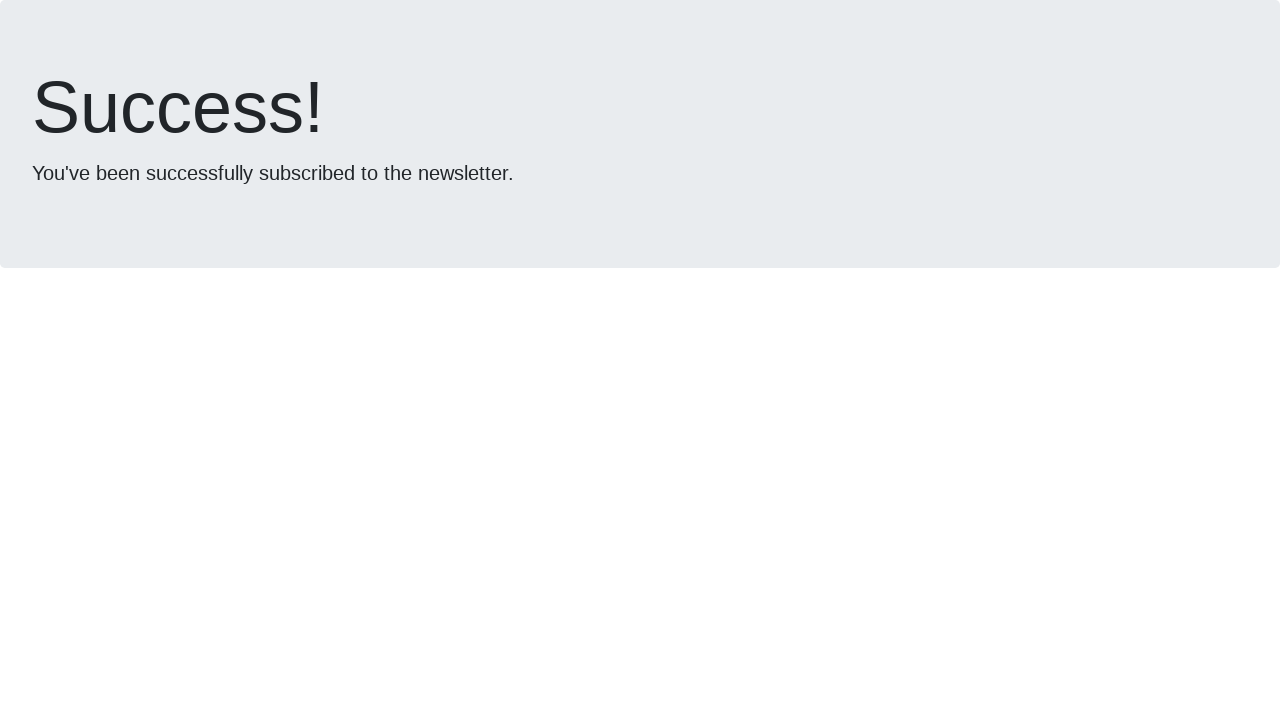